Tests editing a todo item by double-clicking and entering new text

Starting URL: https://demo.playwright.dev/todomvc

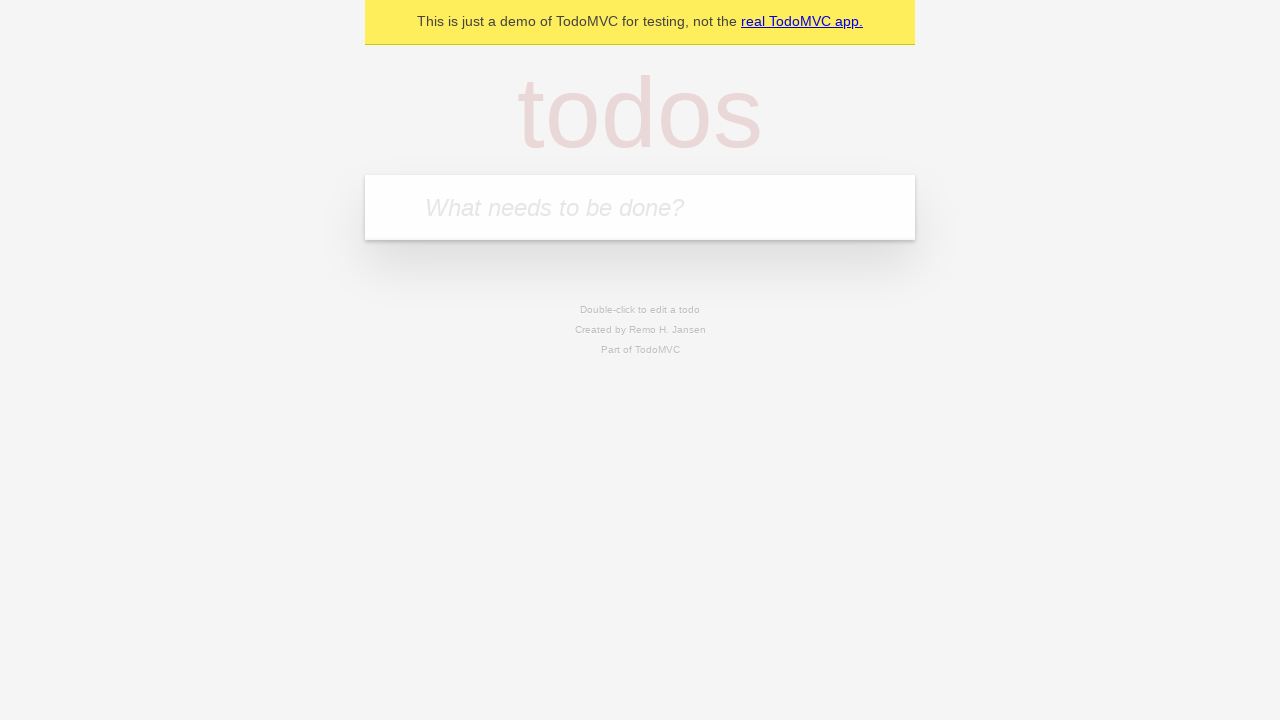

Filled todo input with 'buy some cheese' on internal:attr=[placeholder="What needs to be done?"i]
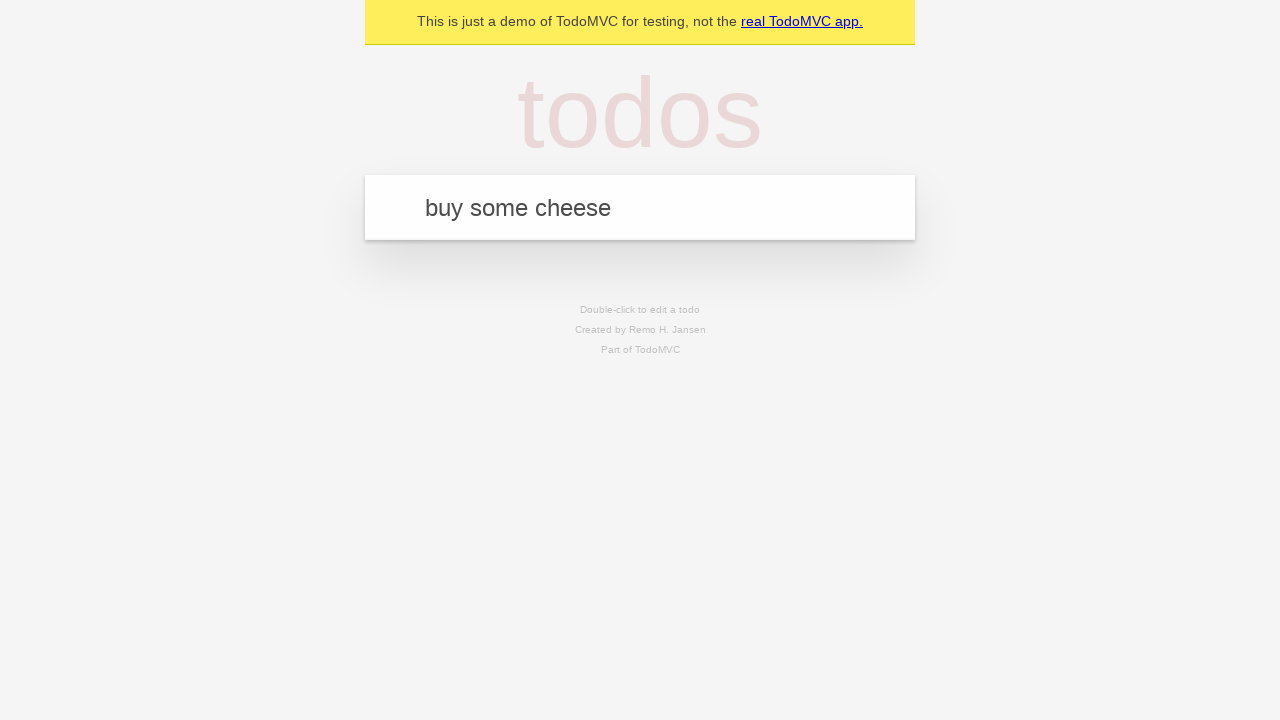

Pressed Enter to create first todo on internal:attr=[placeholder="What needs to be done?"i]
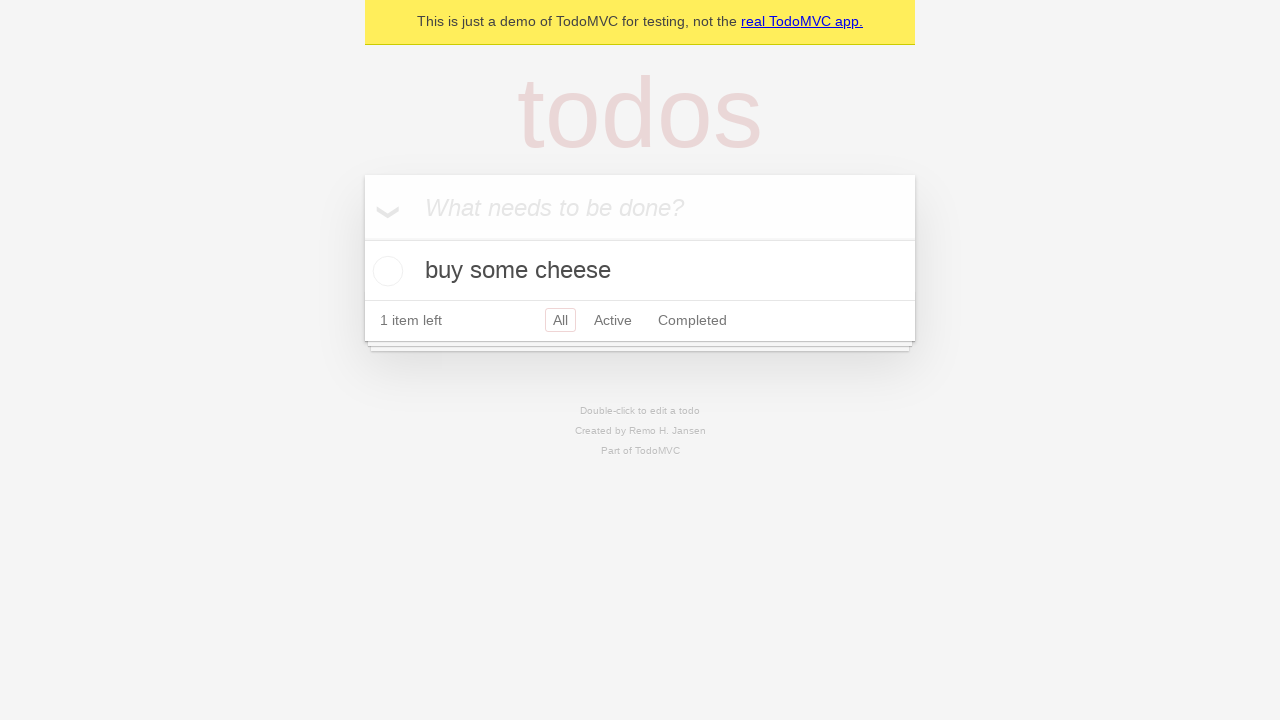

Filled todo input with 'feed the cat' on internal:attr=[placeholder="What needs to be done?"i]
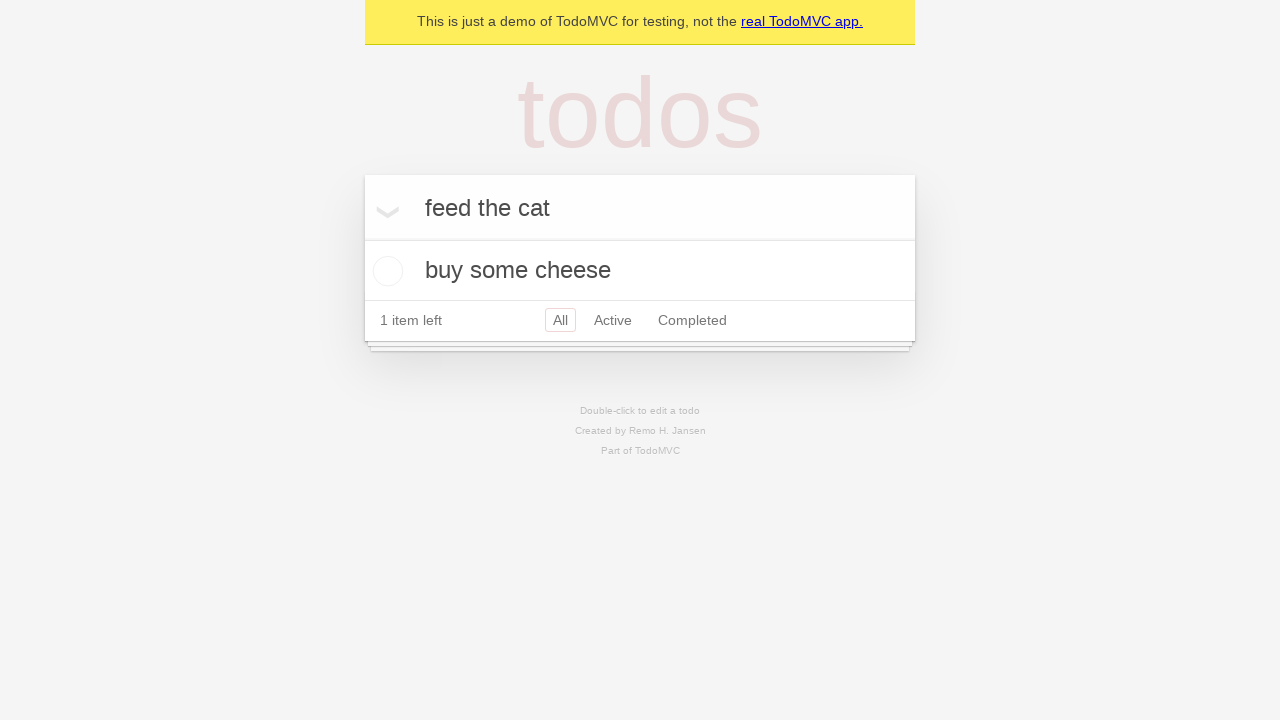

Pressed Enter to create second todo on internal:attr=[placeholder="What needs to be done?"i]
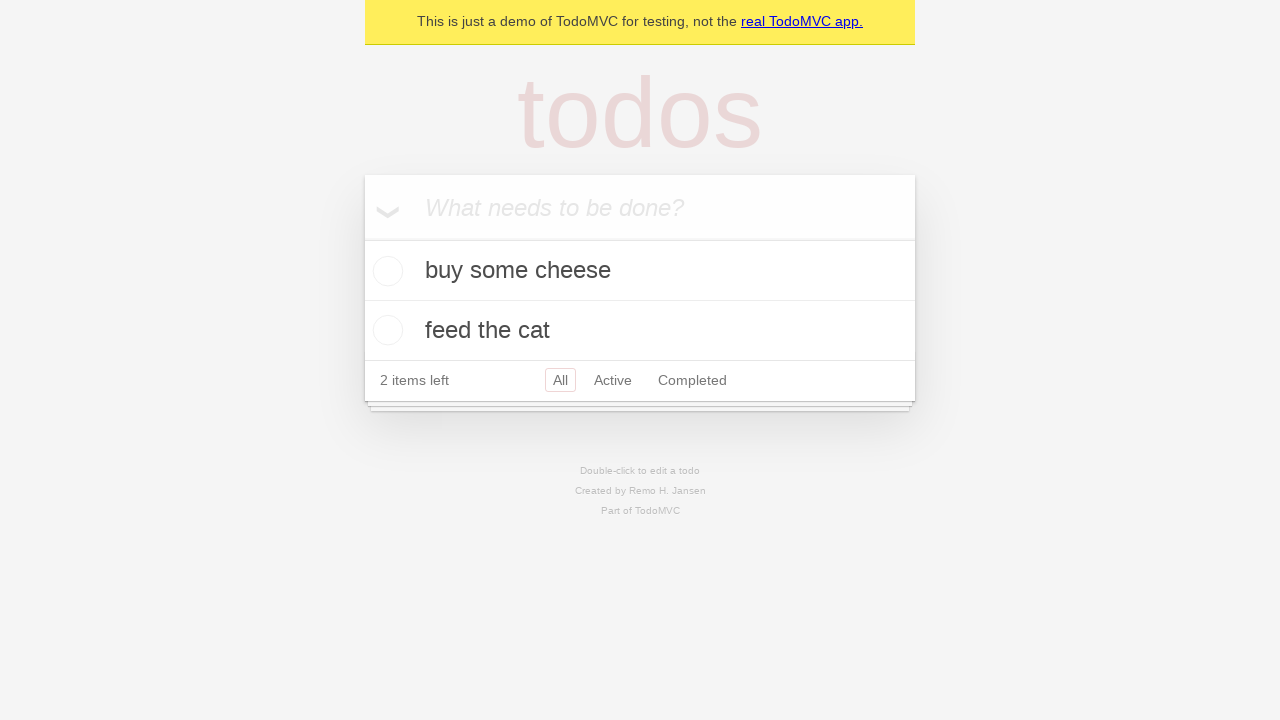

Filled todo input with 'book a doctors appointment' on internal:attr=[placeholder="What needs to be done?"i]
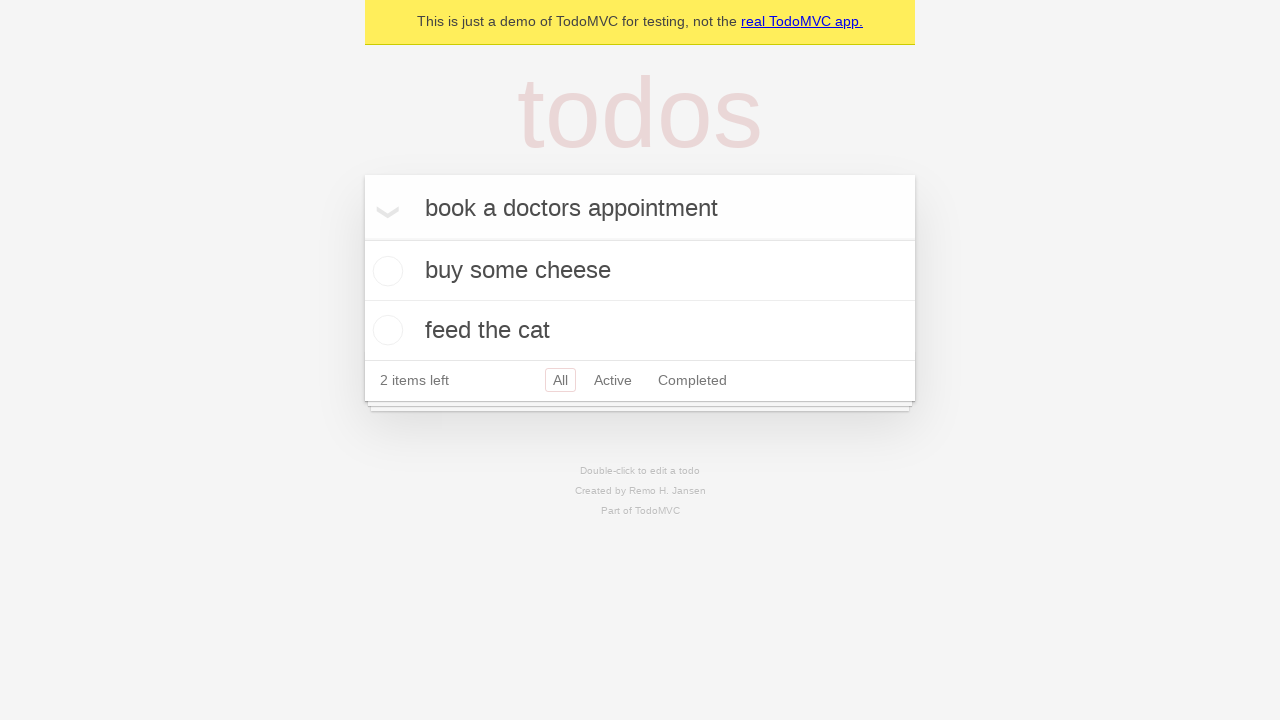

Pressed Enter to create third todo on internal:attr=[placeholder="What needs to be done?"i]
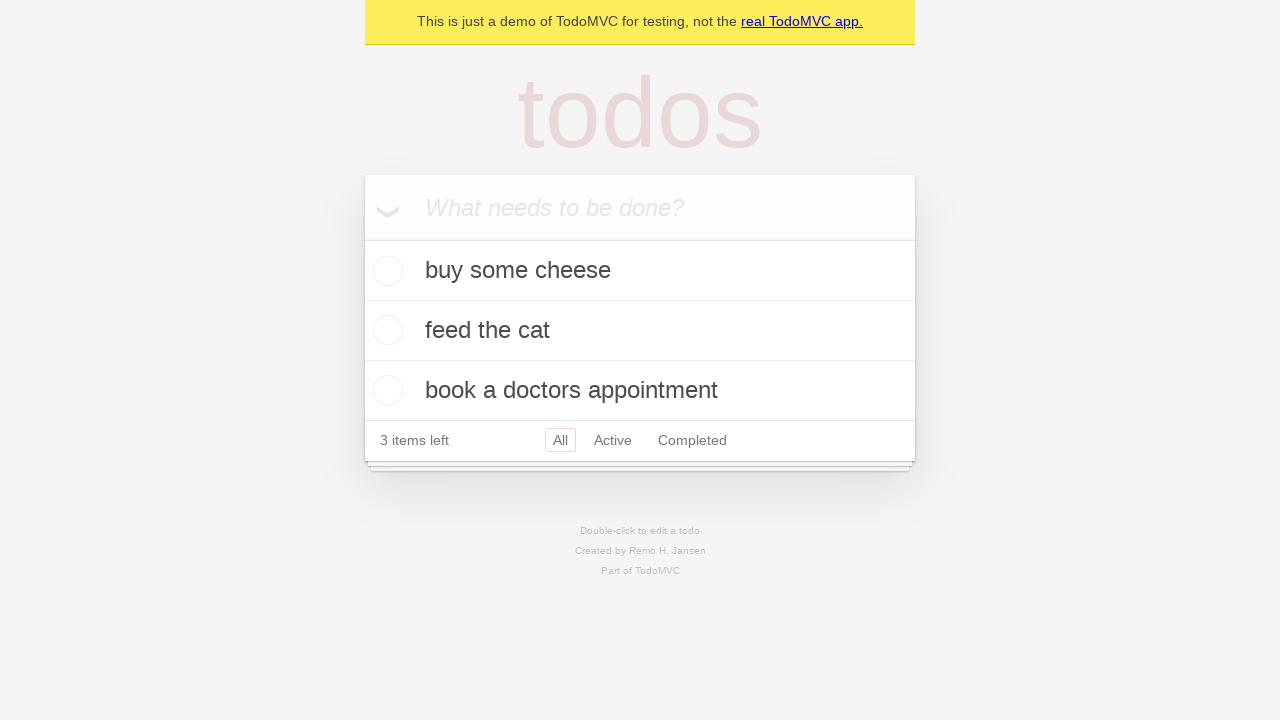

Double-clicked second todo item to enter edit mode at (640, 331) on internal:testid=[data-testid="todo-item"s] >> nth=1
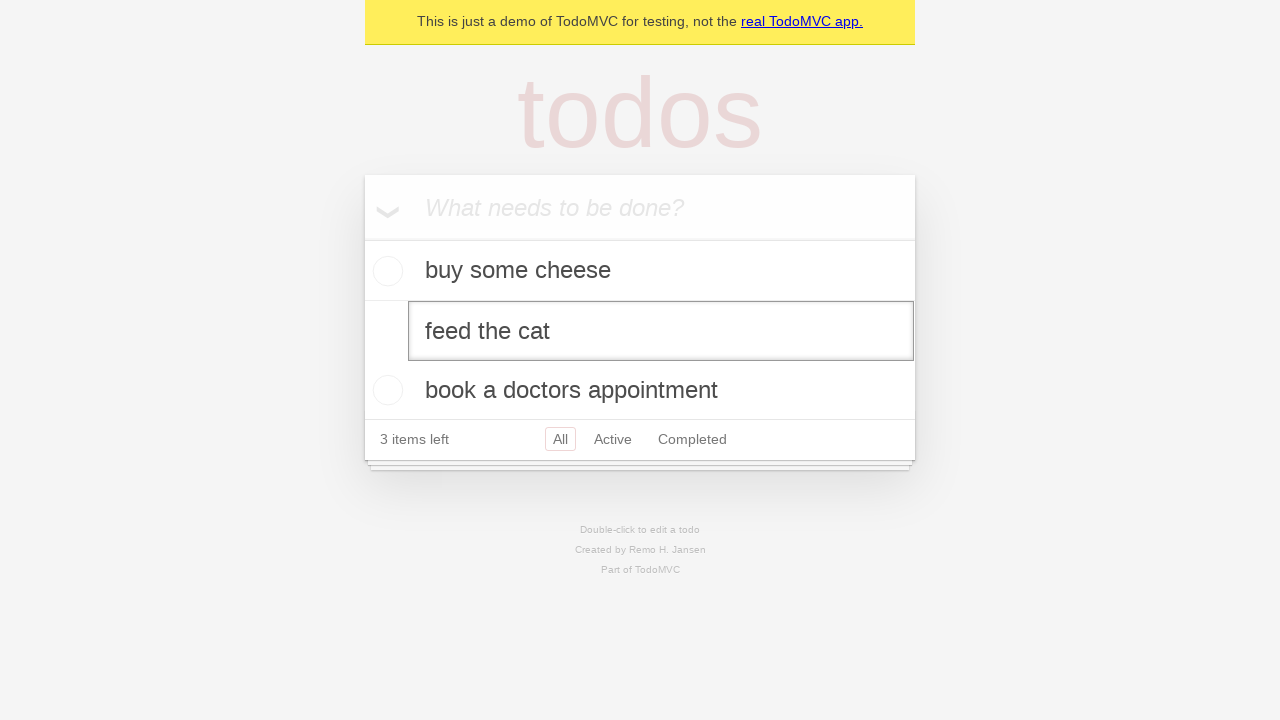

Filled edit field with new text 'buy some sausages' on internal:testid=[data-testid="todo-item"s] >> nth=1 >> internal:role=textbox[nam
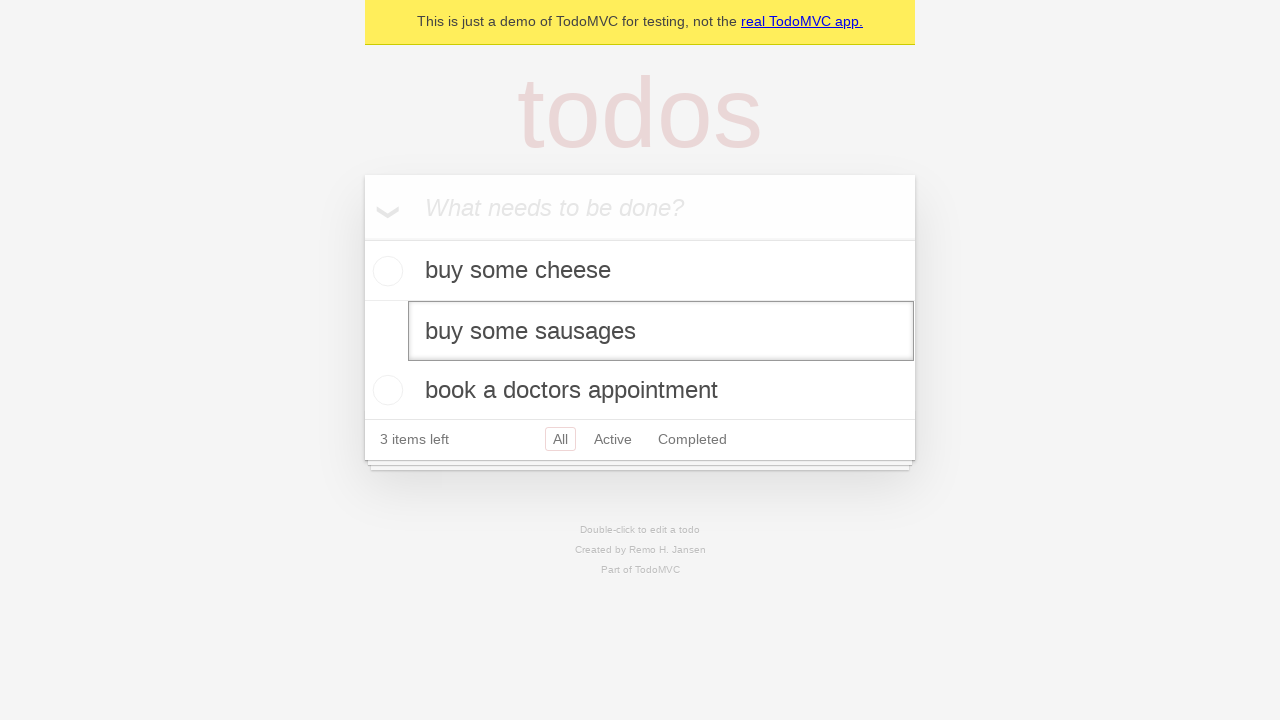

Pressed Enter to save edited todo item on internal:testid=[data-testid="todo-item"s] >> nth=1 >> internal:role=textbox[nam
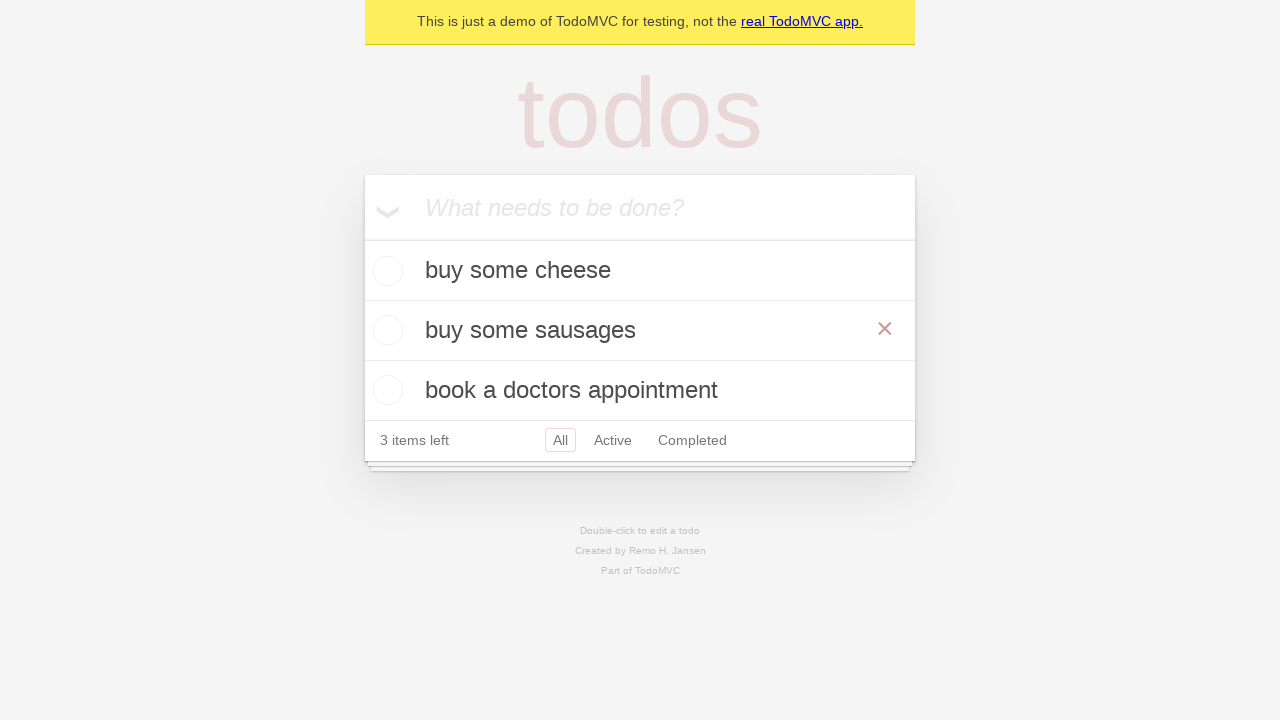

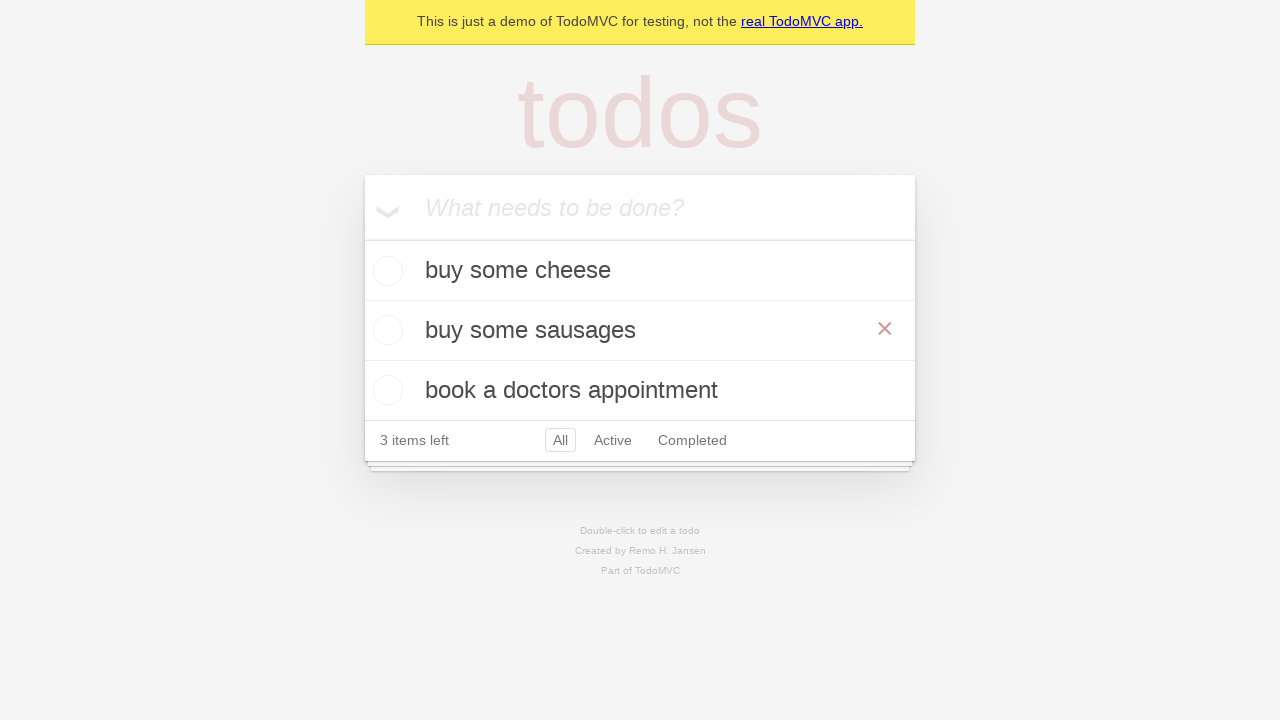